Tests that scroll animations work correctly and sections become visible on mobile viewport.

Starting URL: https://ipierette.github.io/catbytes-portifolio/

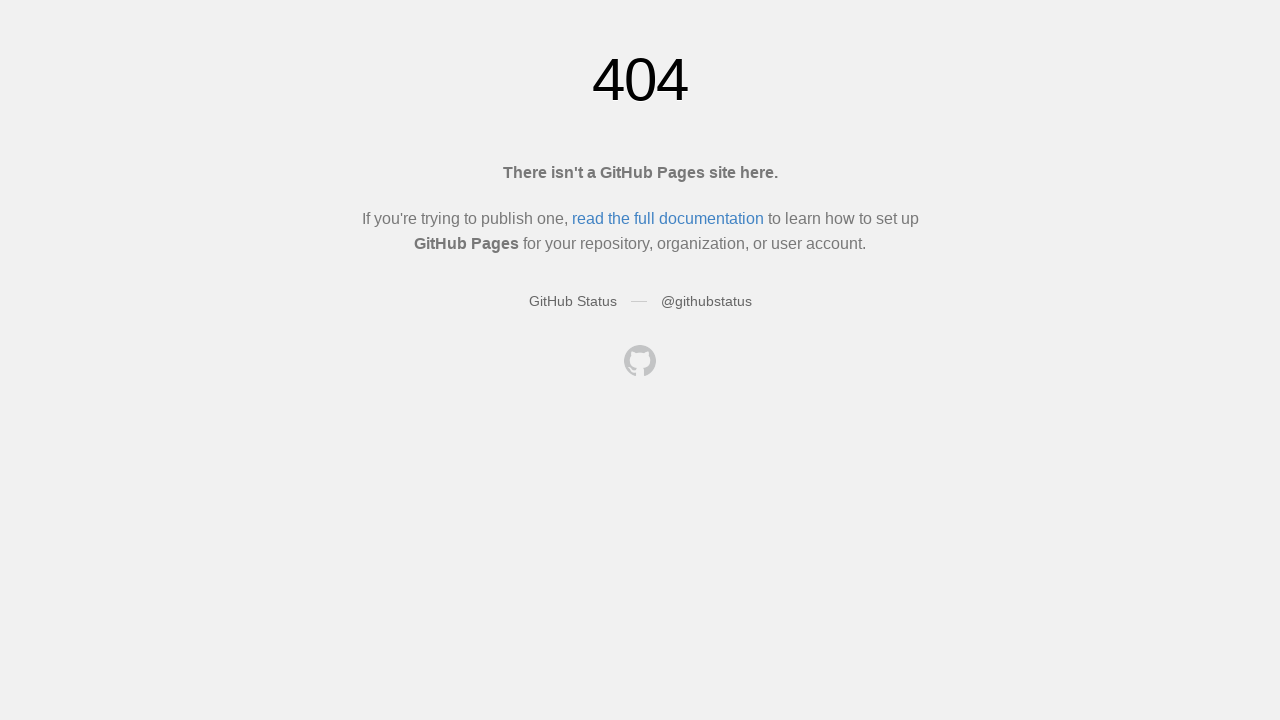

Set mobile viewport to 375x812 pixels
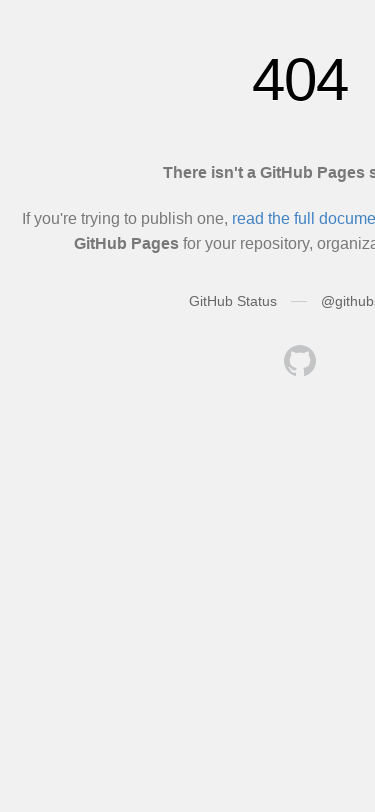

Navigated to portfolio website
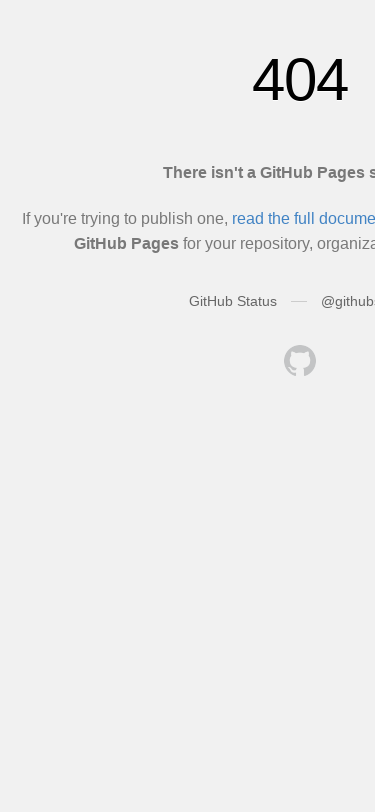

Reloaded the page
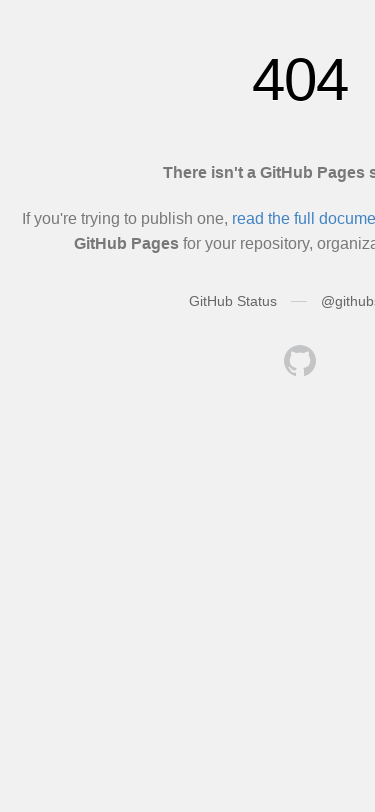

Located all animated sections
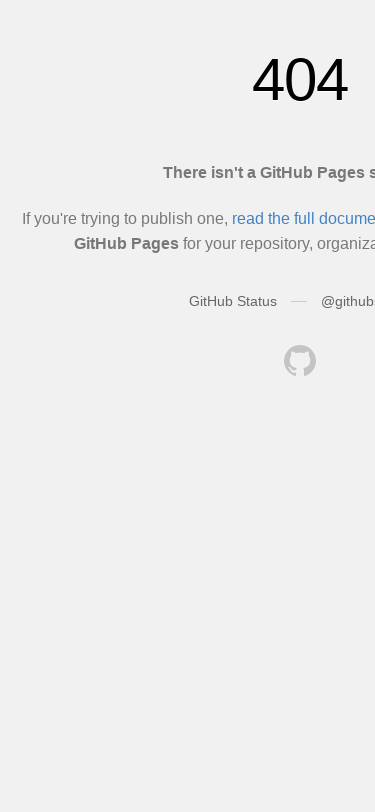

Found 0 animated sections on the page
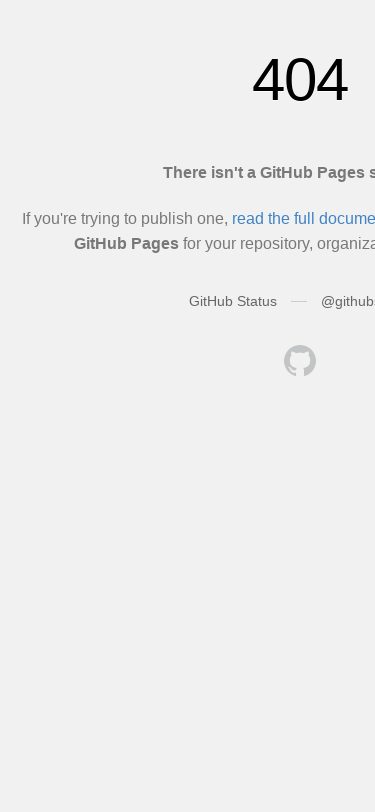

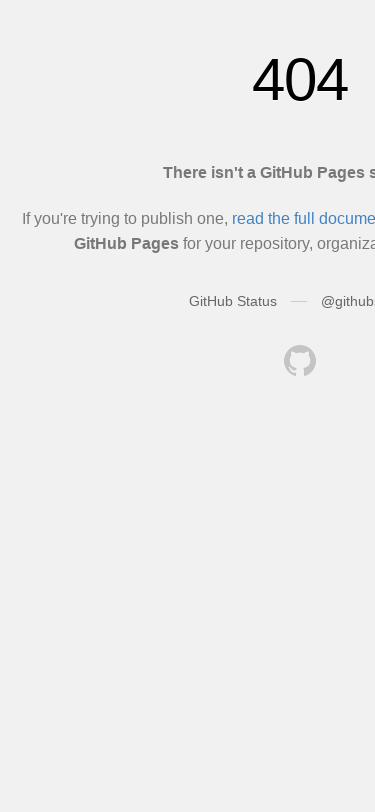